Tests unmarking items as complete by unchecking the checkbox

Starting URL: https://demo.playwright.dev/todomvc

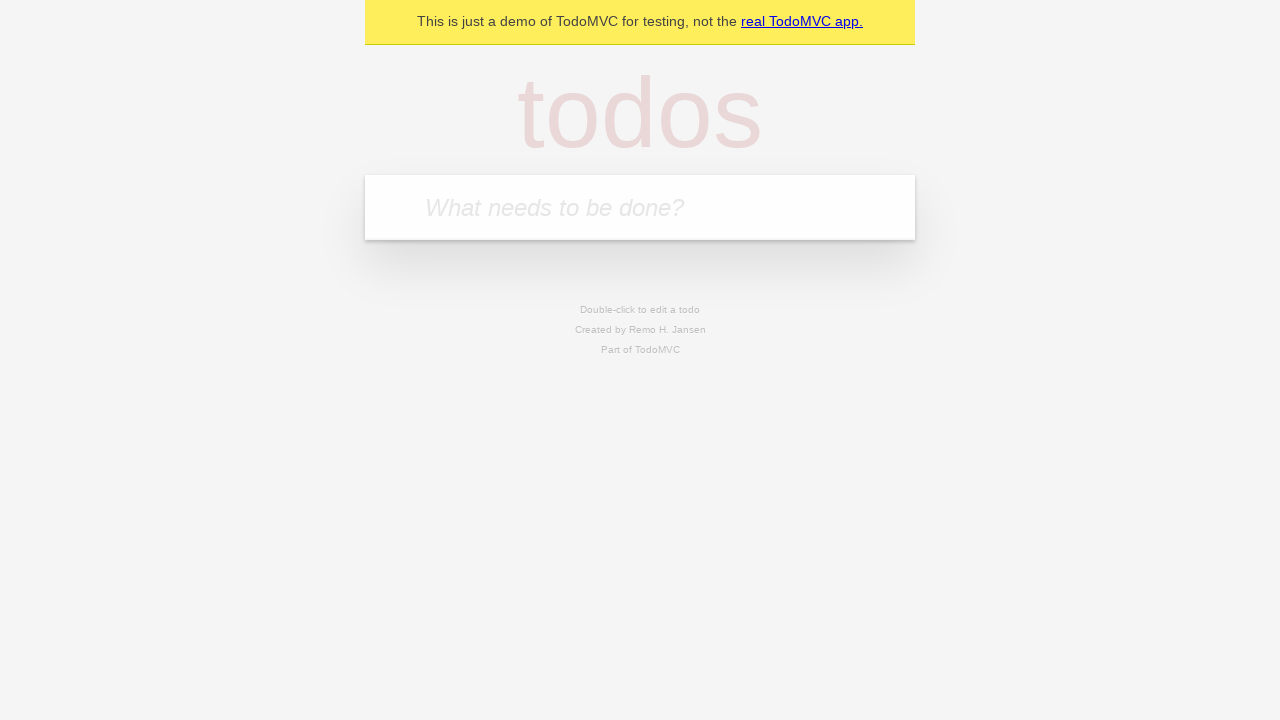

Filled todo input with 'buy some cheese' on internal:attr=[placeholder="What needs to be done?"i]
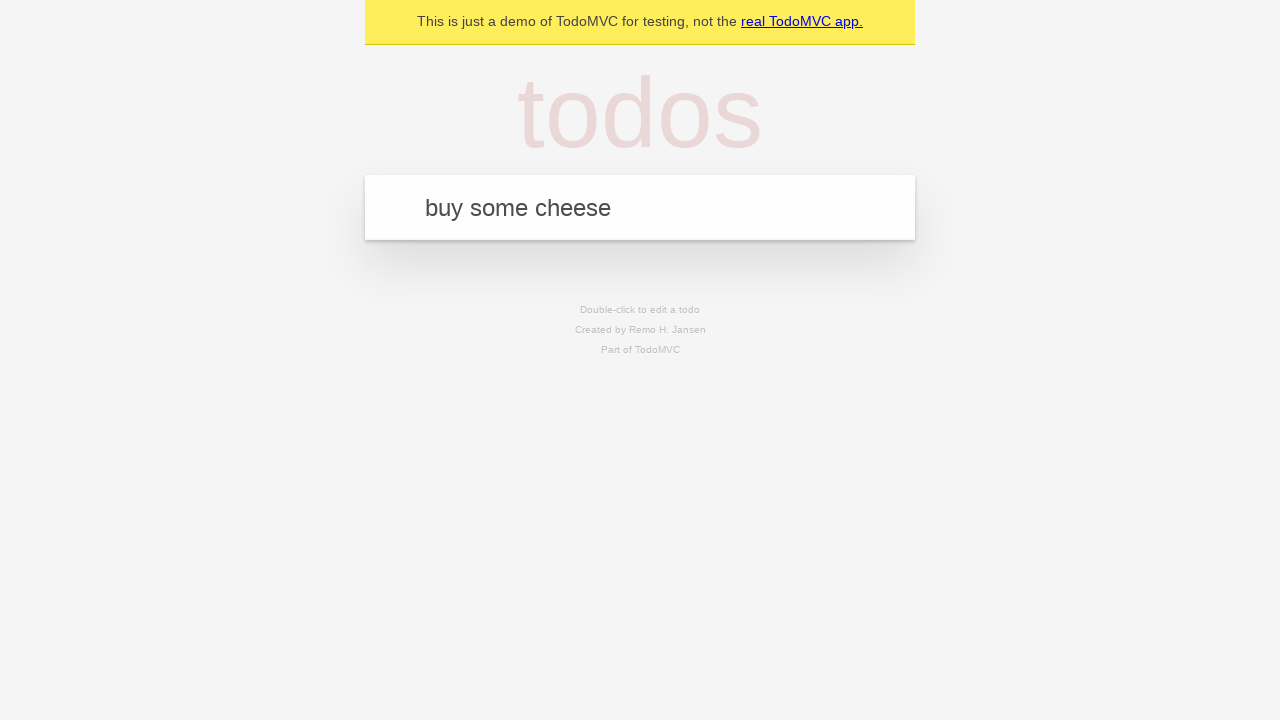

Pressed Enter to add first todo item on internal:attr=[placeholder="What needs to be done?"i]
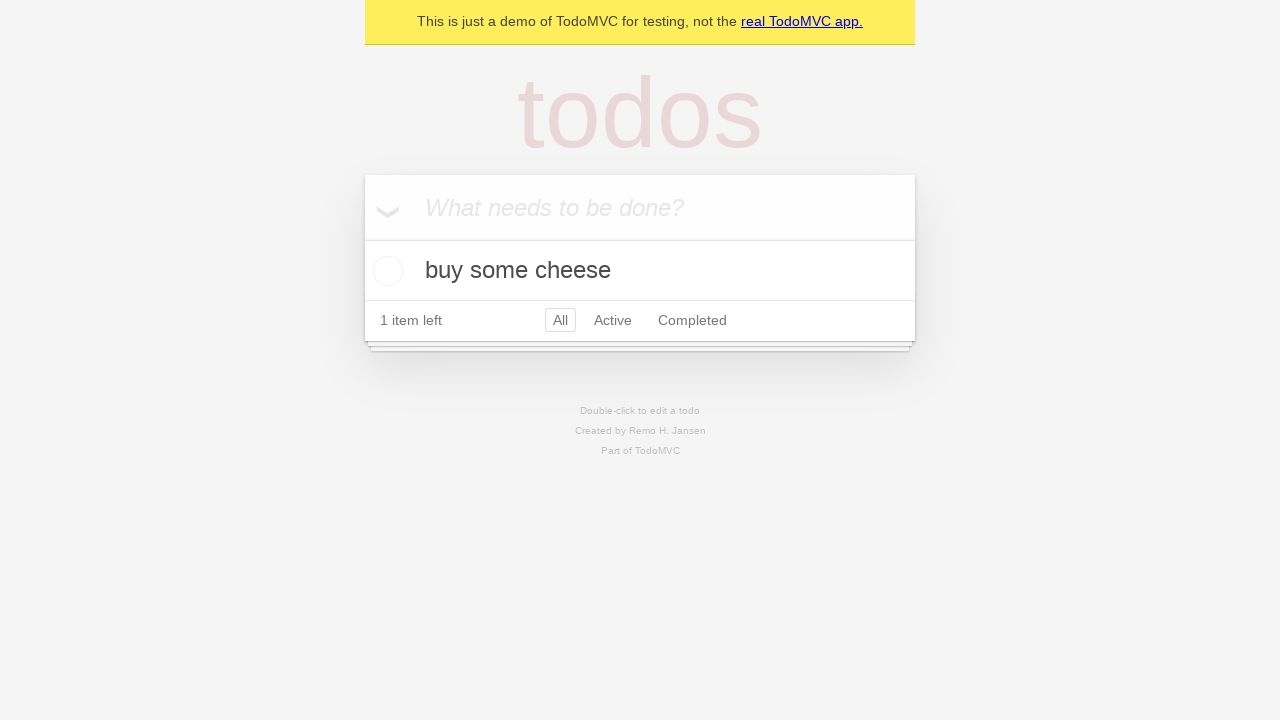

Filled todo input with 'feed the cat' on internal:attr=[placeholder="What needs to be done?"i]
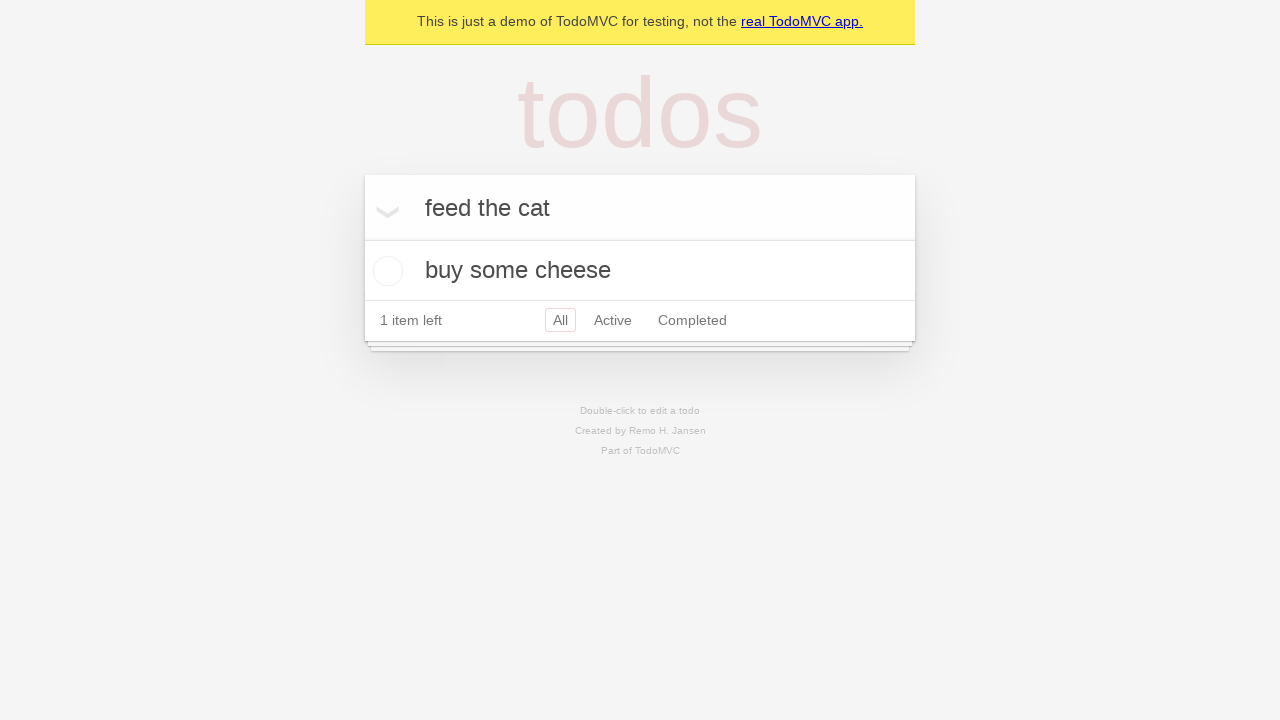

Pressed Enter to add second todo item on internal:attr=[placeholder="What needs to be done?"i]
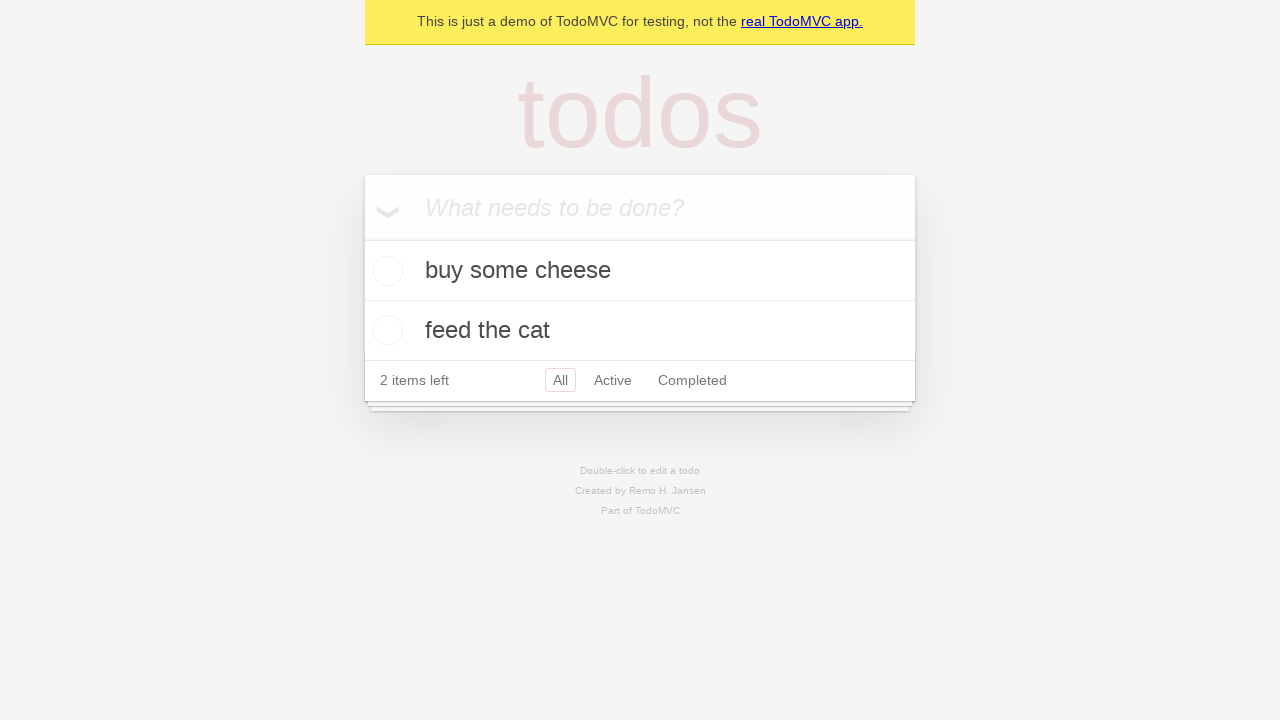

Waited for second todo item to appear
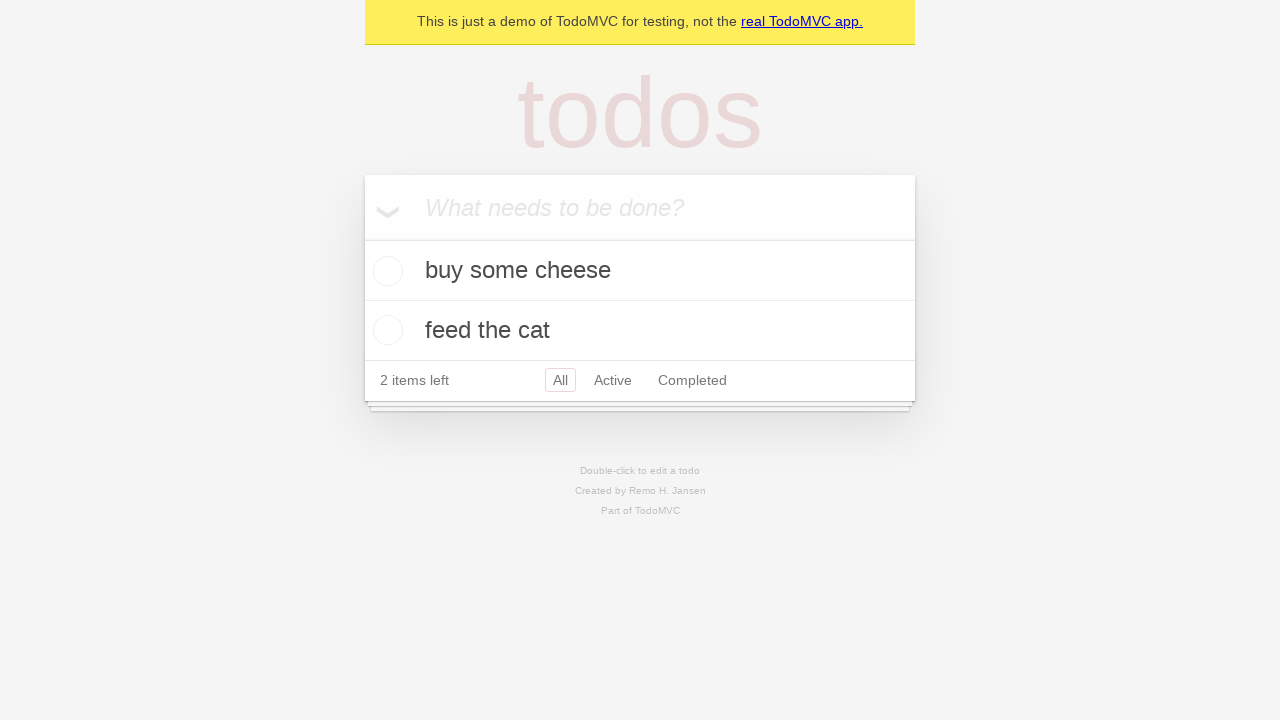

Located first todo item
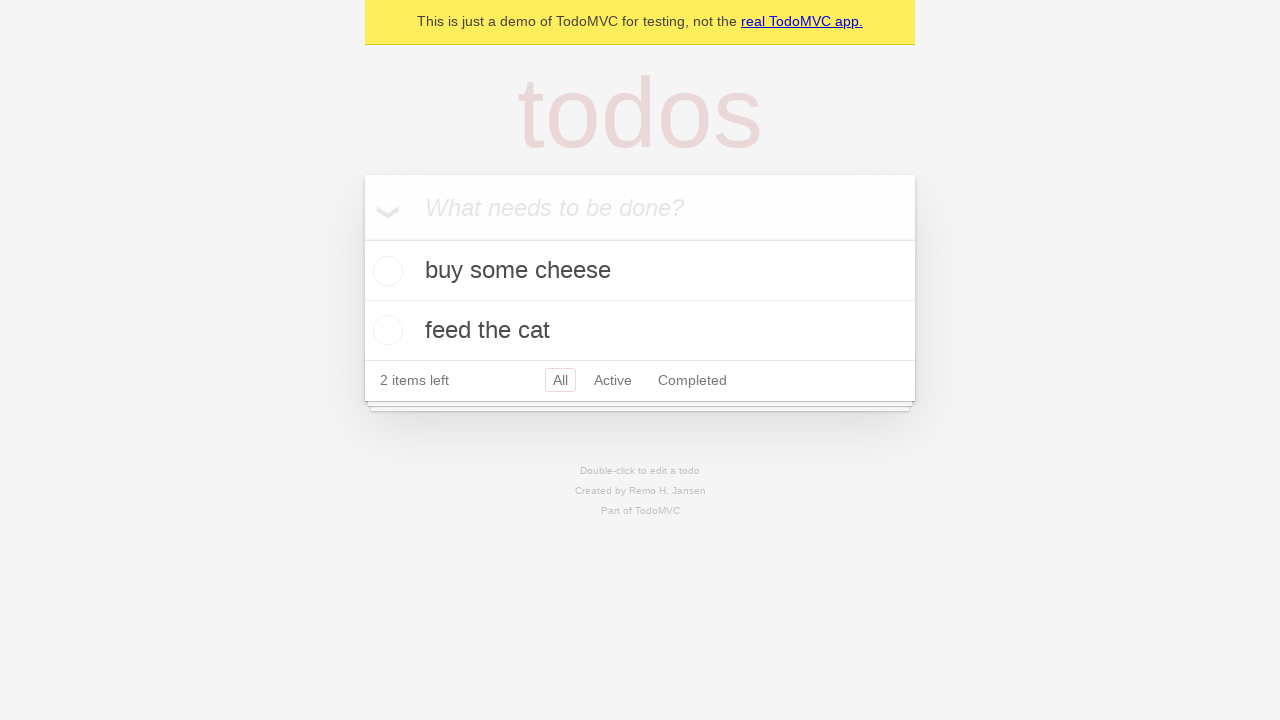

Located checkbox for first todo item
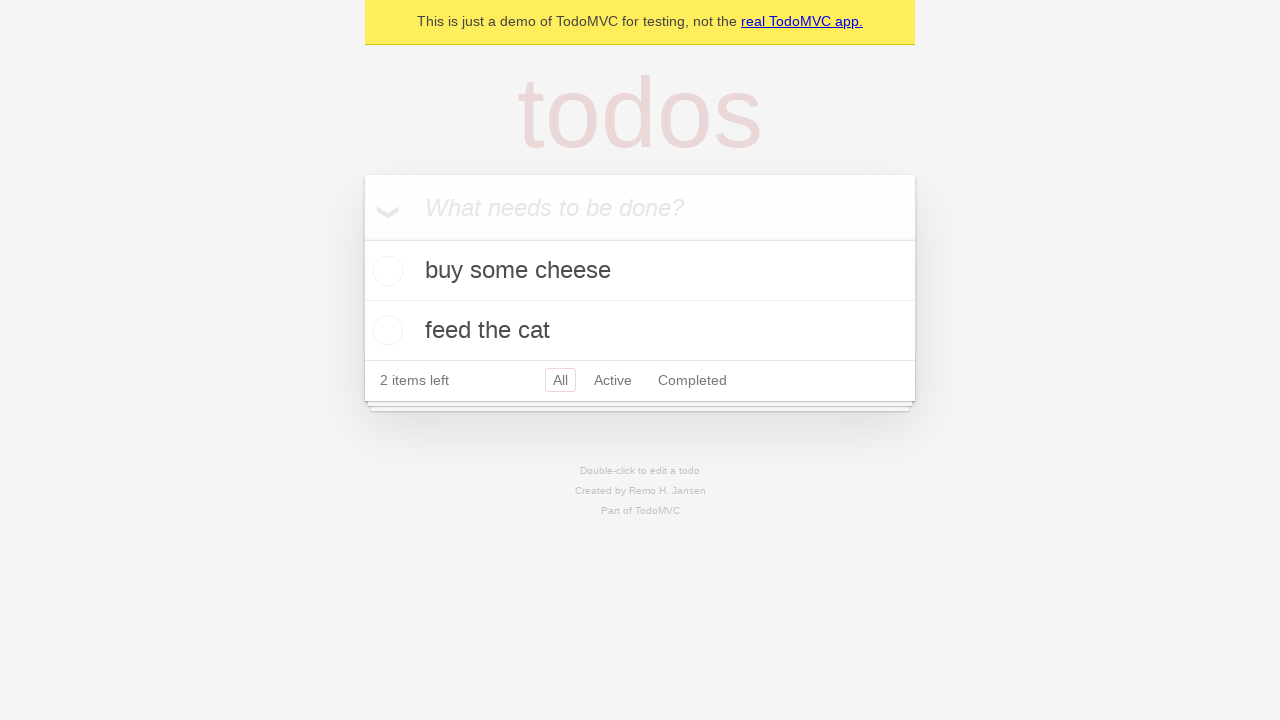

Checked the first todo item as complete at (385, 271) on [data-testid='todo-item'] >> nth=0 >> internal:role=checkbox
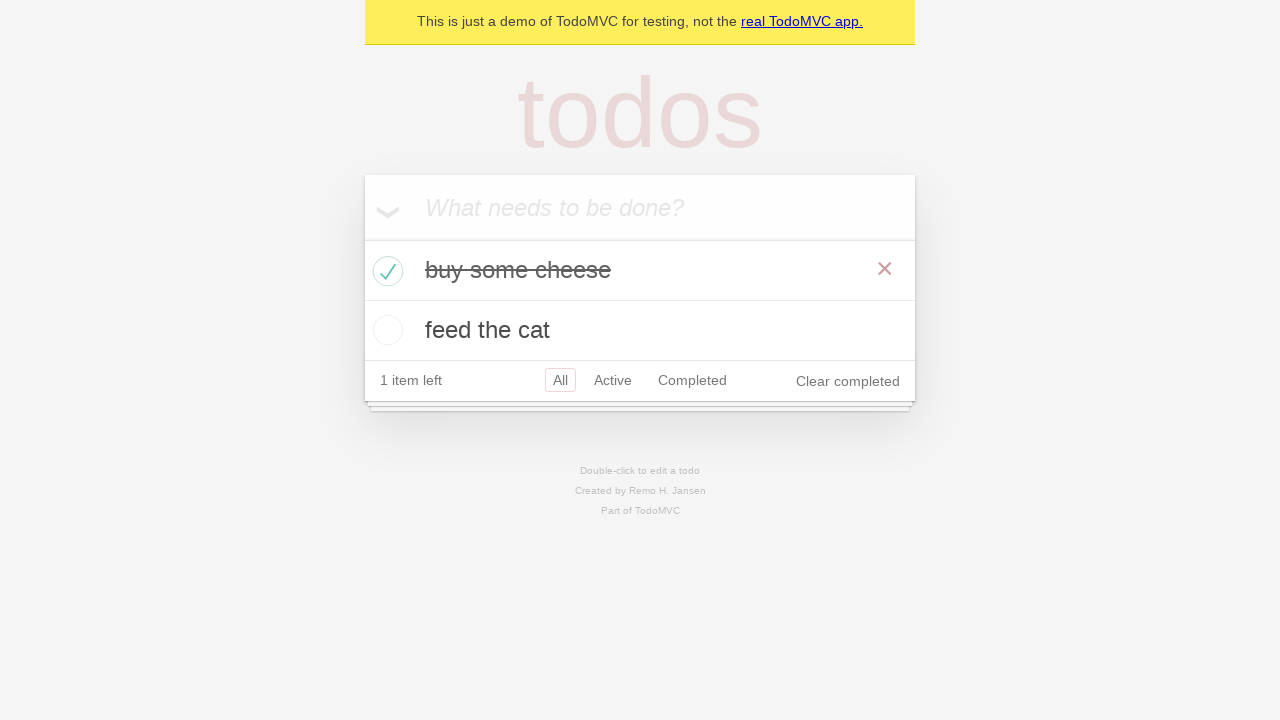

Unchecked the first todo item to mark as incomplete at (385, 271) on [data-testid='todo-item'] >> nth=0 >> internal:role=checkbox
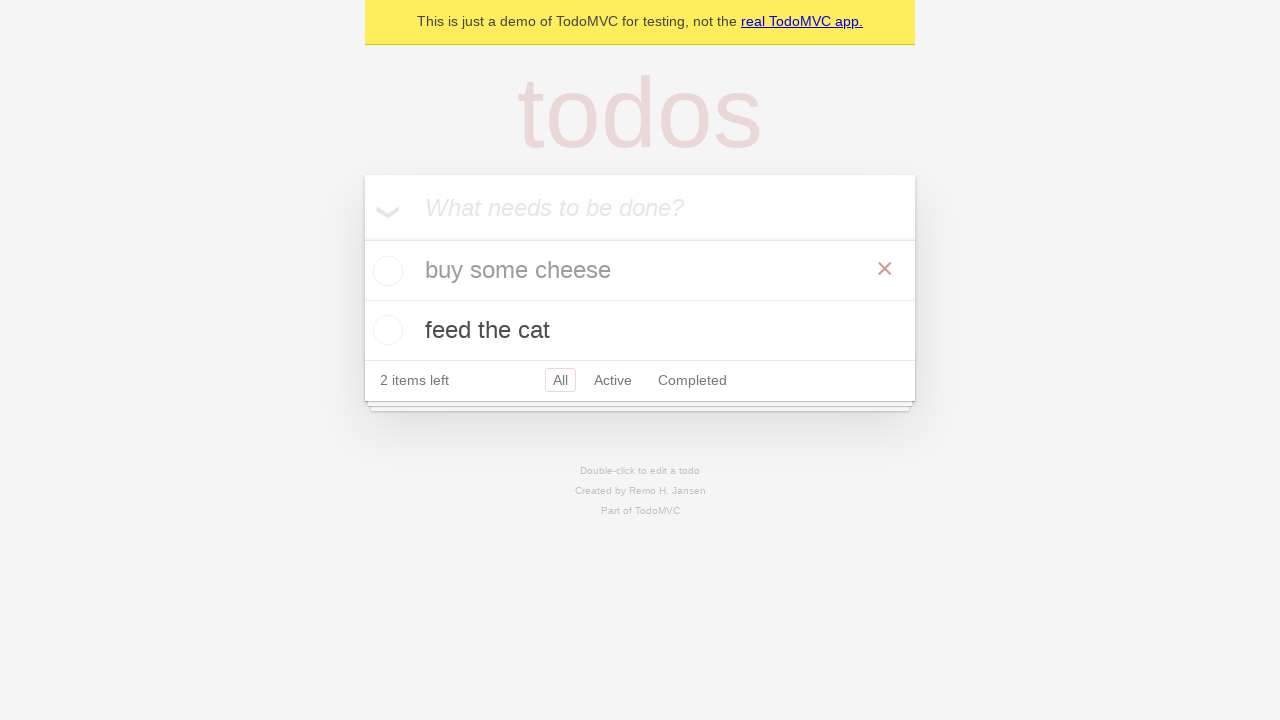

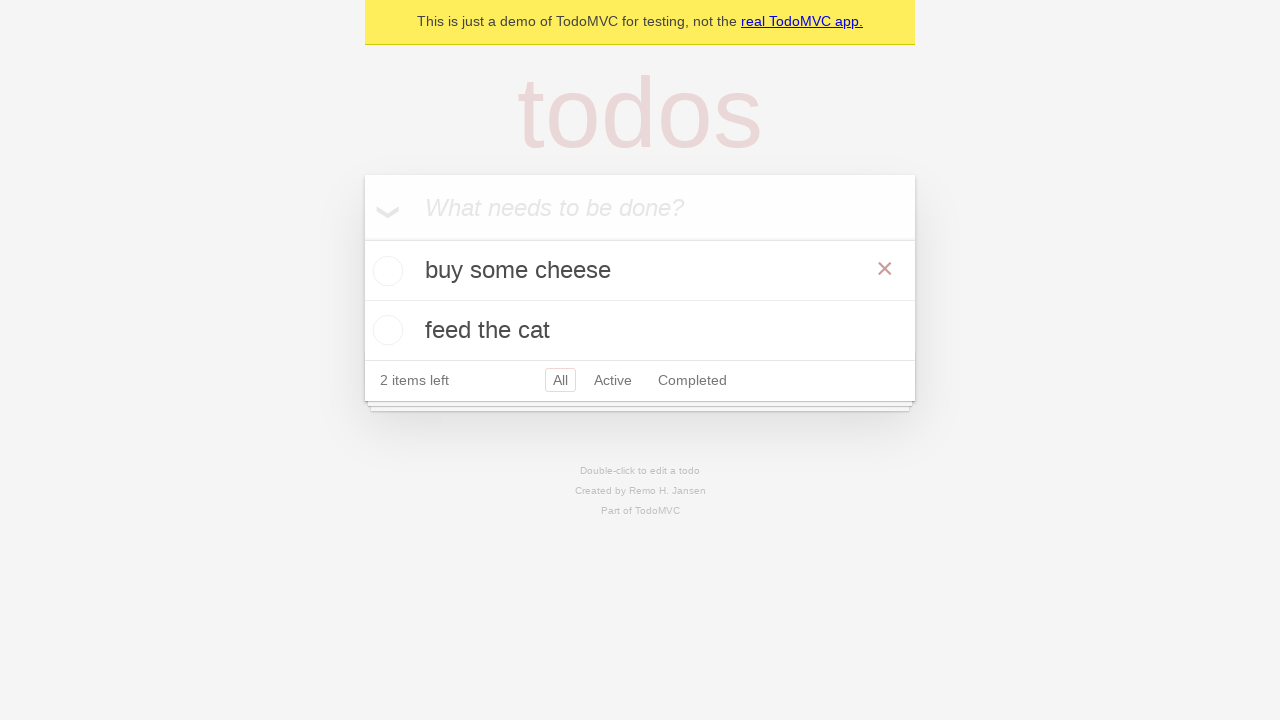